Navigates to the training-support.net homepage and clicks on the "About Us" link to navigate to the about page

Starting URL: https://training-support.net/

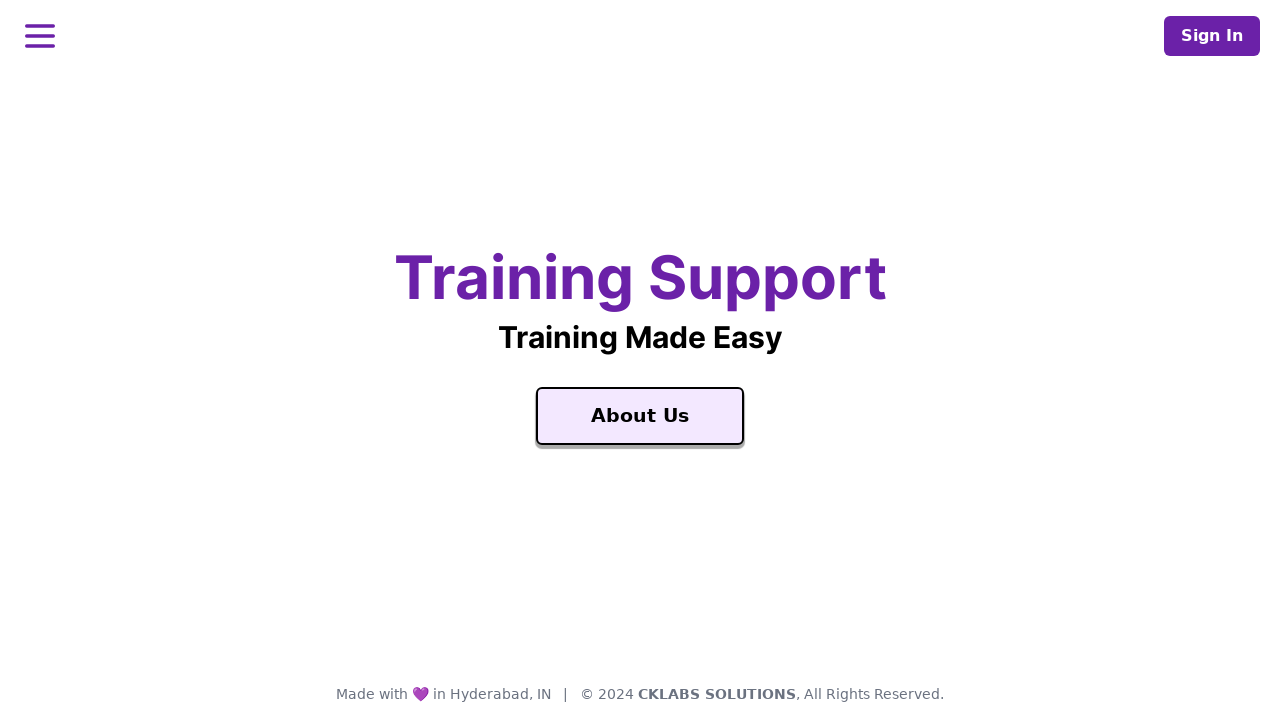

Navigated to training-support.net homepage
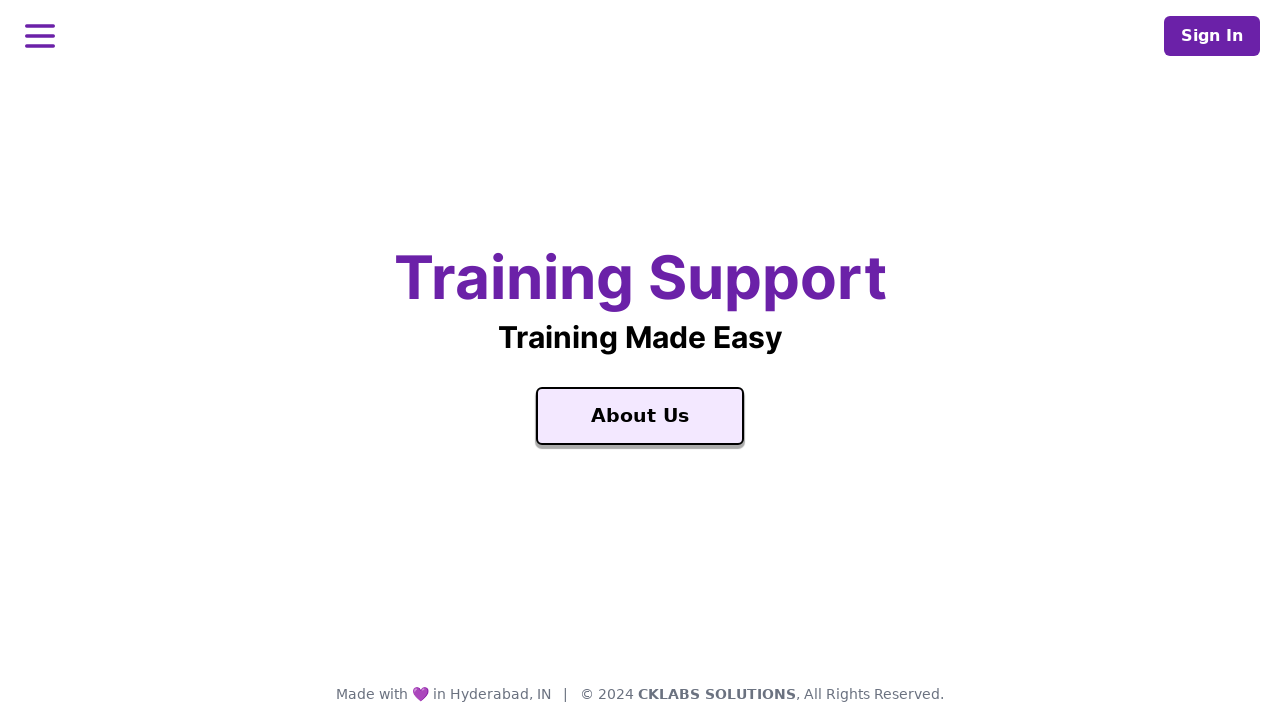

Clicked on the 'About Us' link at (640, 416) on text=About Us
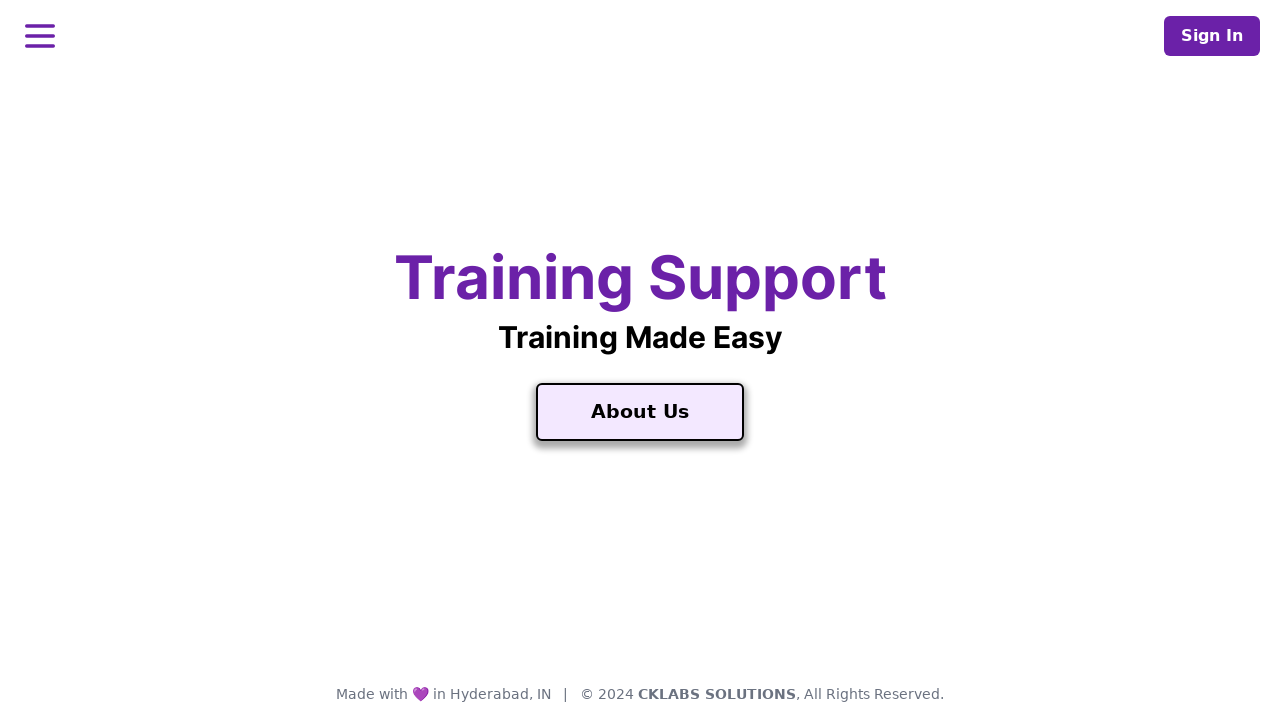

About Us page loaded successfully
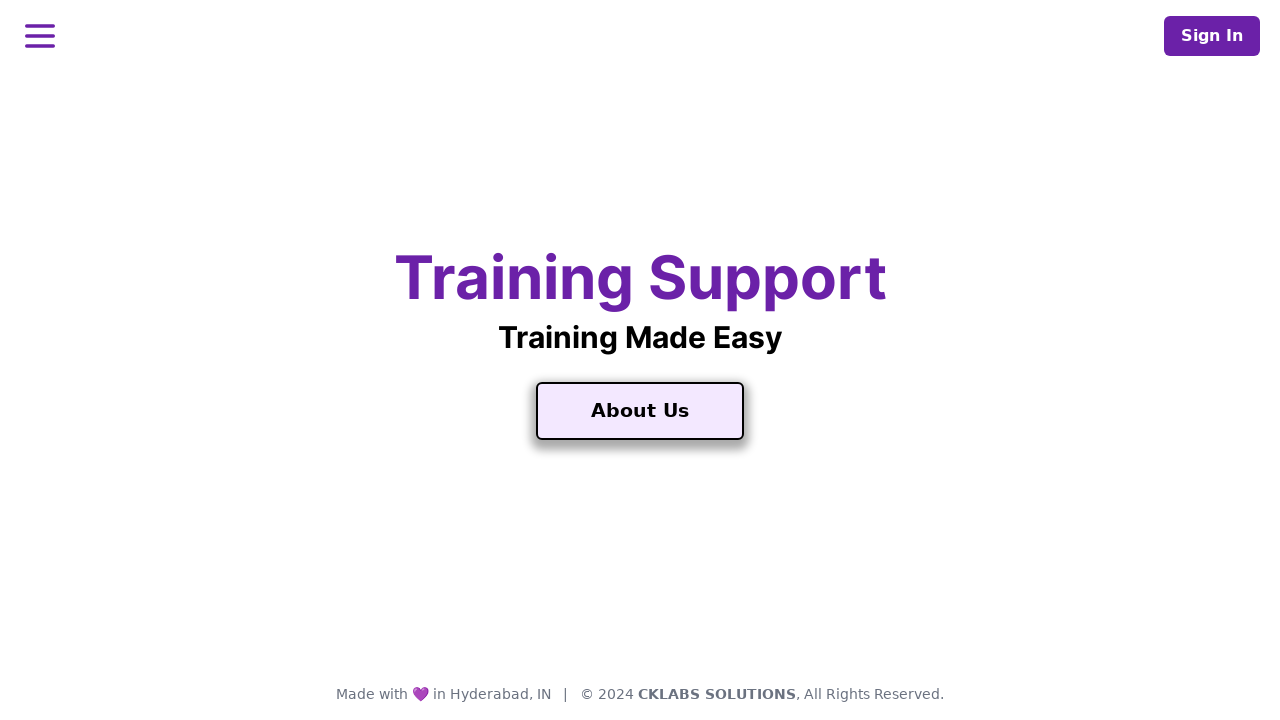

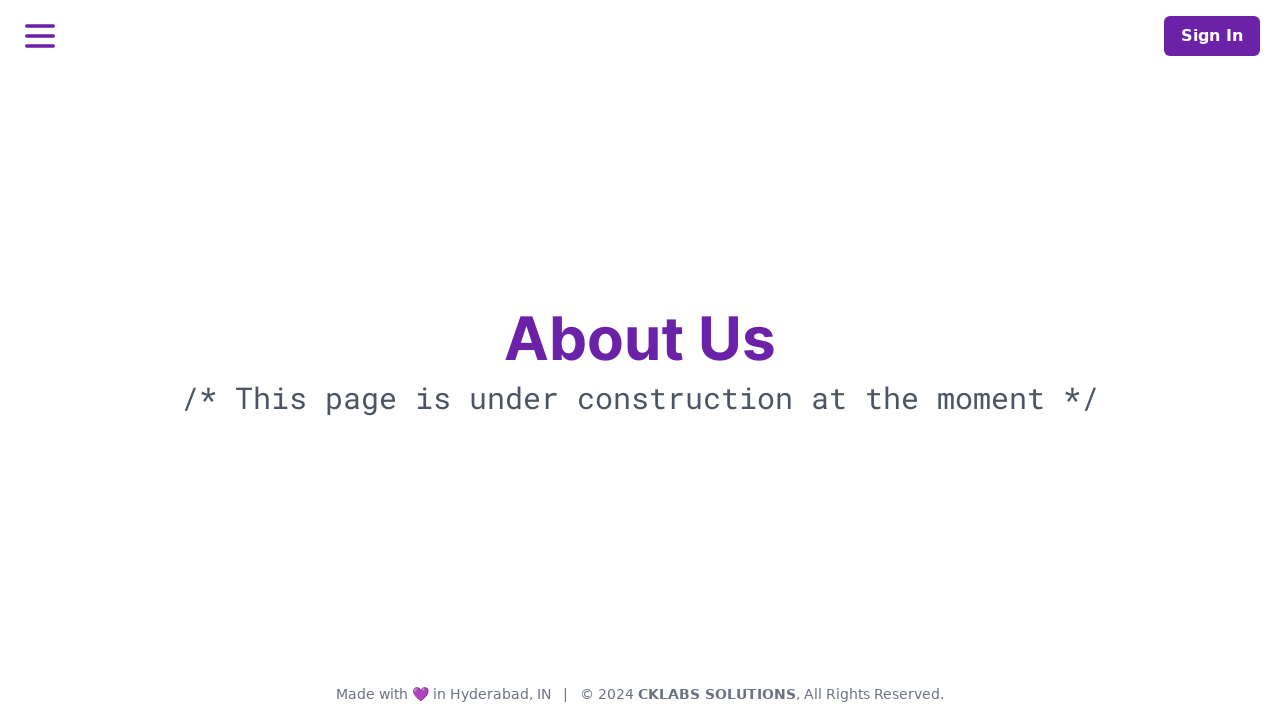